Navigates to eKupi.ba website and verifies the current URL to check for any redirects

Starting URL: https://www.ekupi.ba

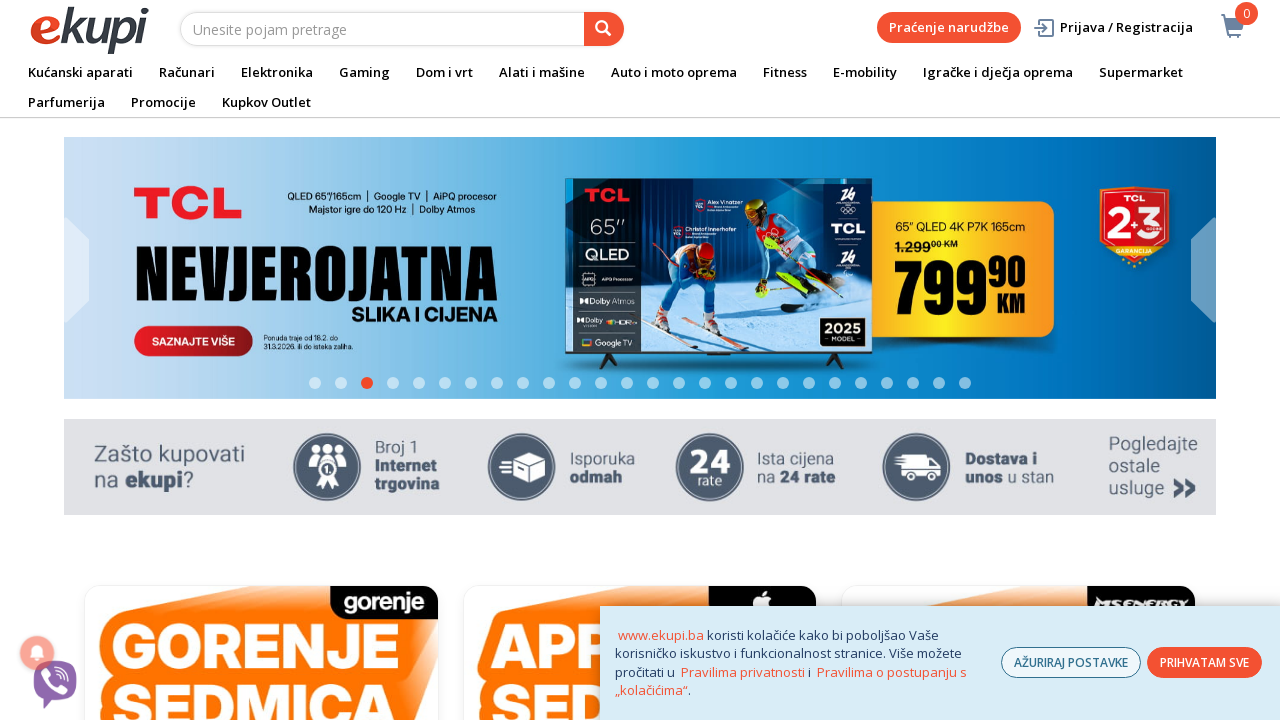

Waited 2 seconds for any potential redirects
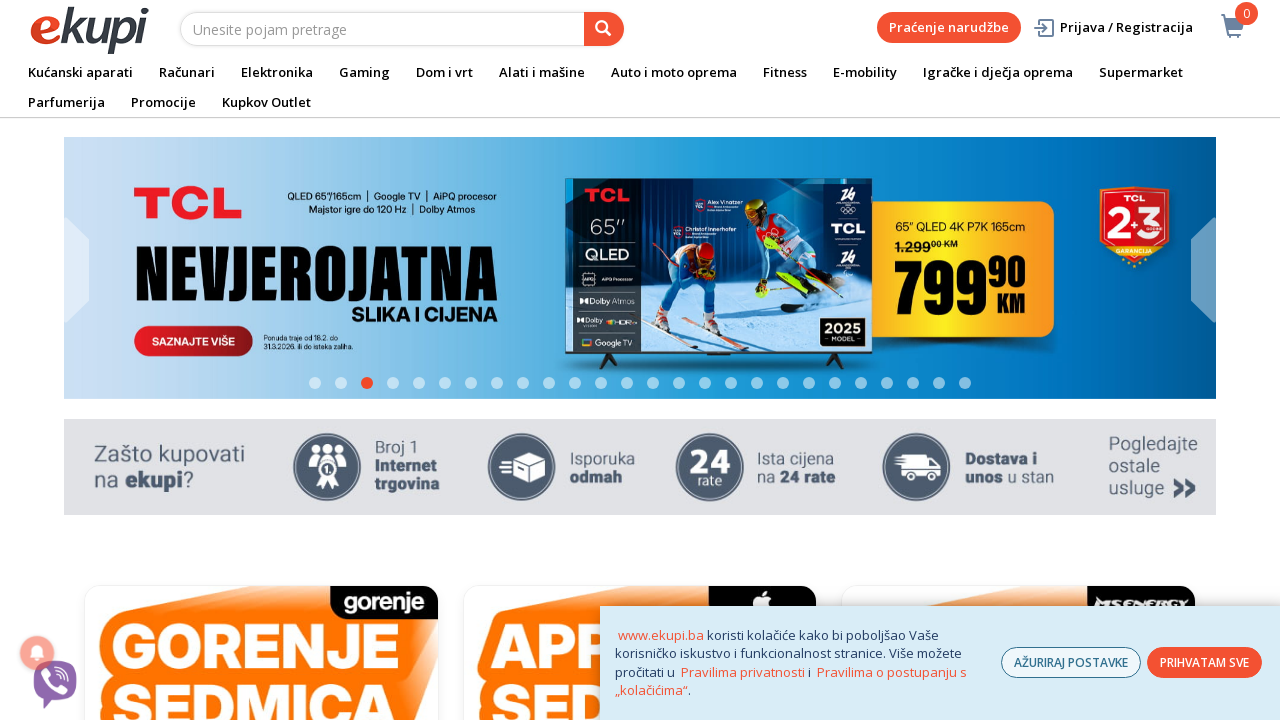

Retrieved current URL: https://www.ekupi.ba/
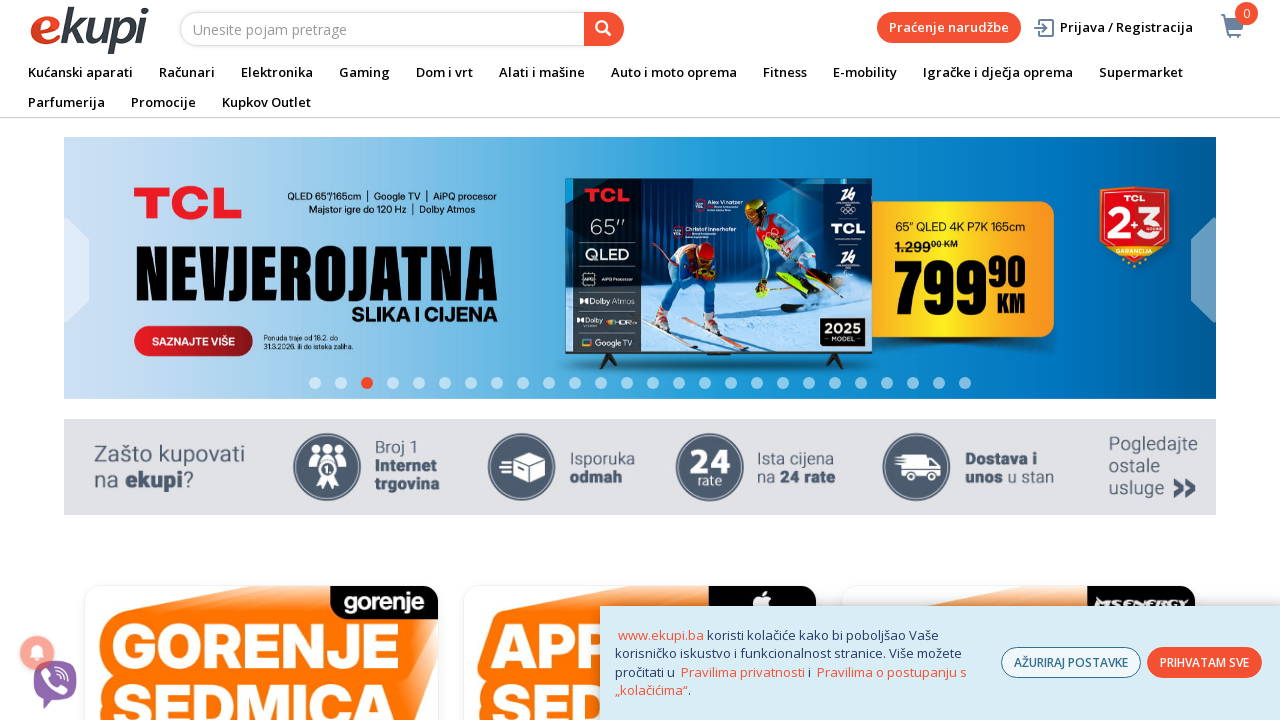

Normalized URL by removing trailing slash: https://www.ekupi.ba
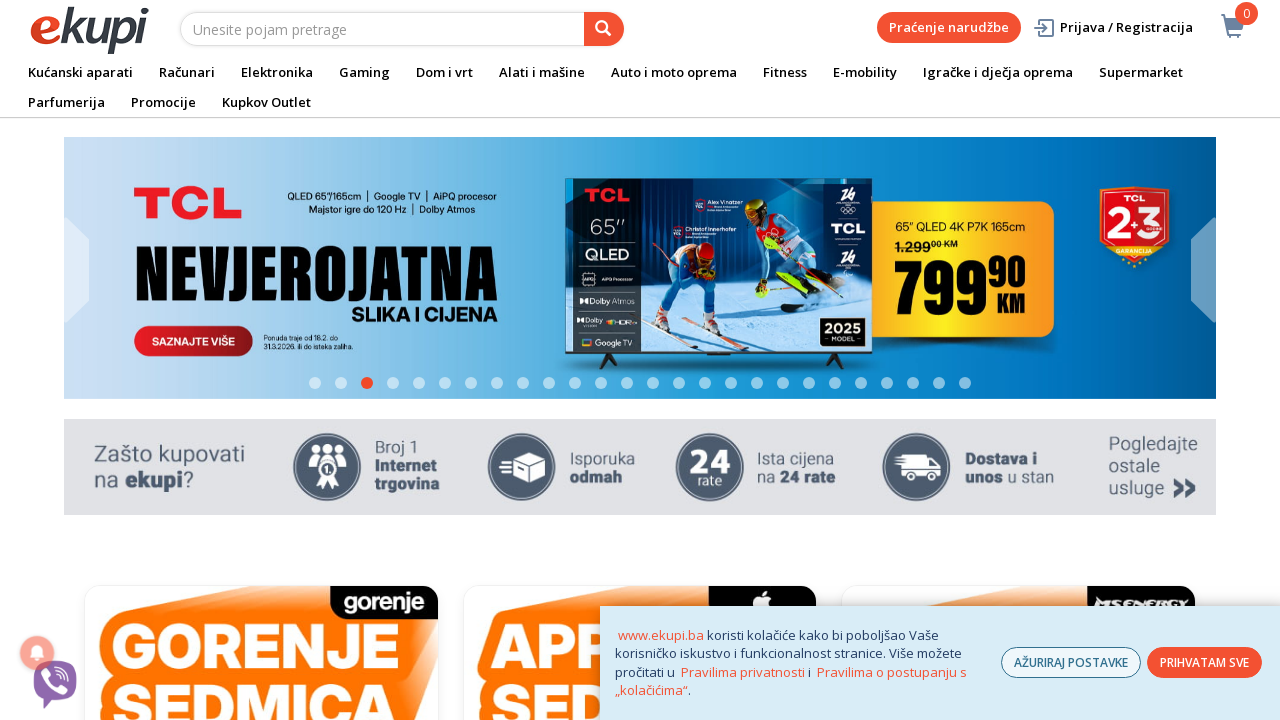

Verified that URL matches expected address https://www.ekupi.ba (no redirect detected)
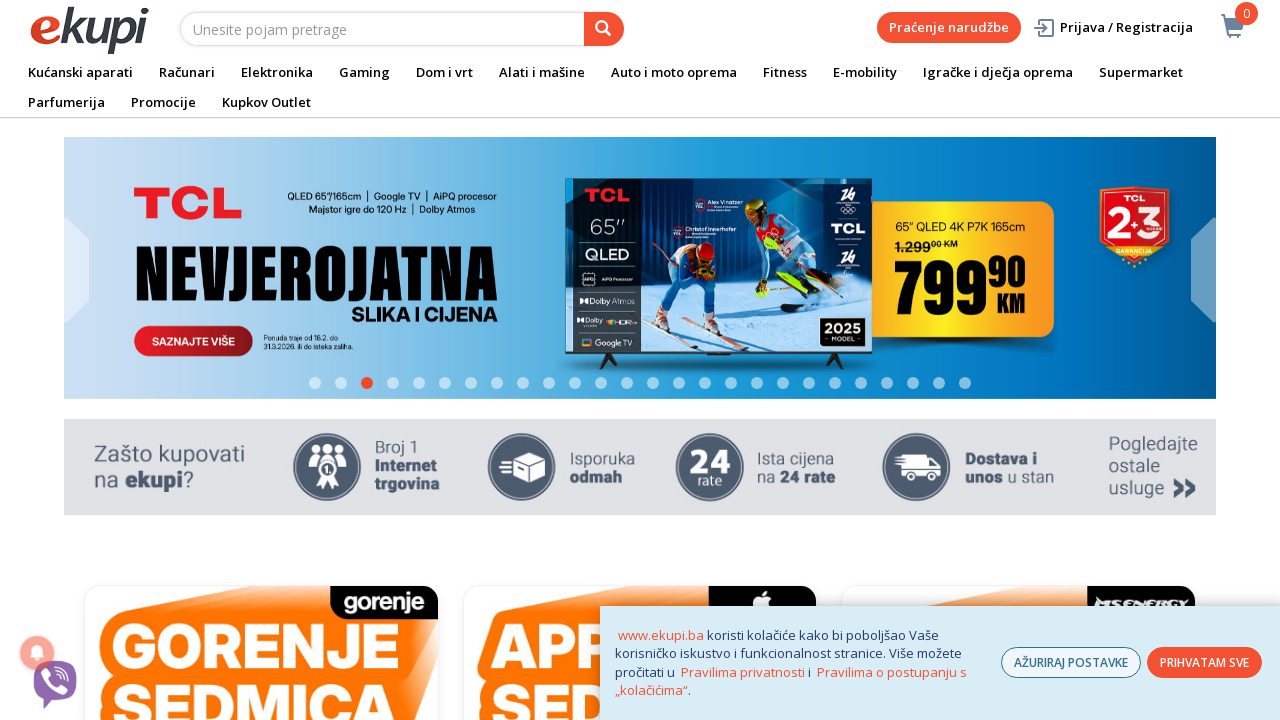

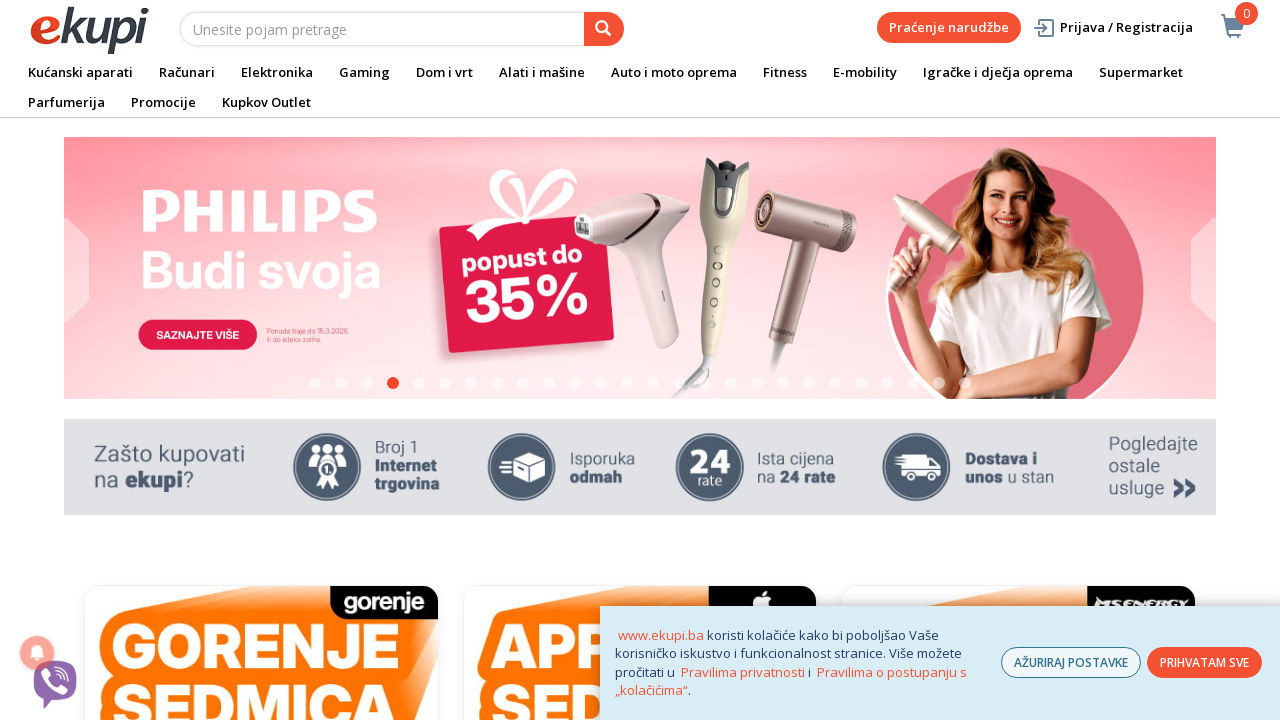